Tests BMI calculator by entering weight and height values, clicking calculate button, and verifying the calculated BMI result

Starting URL: https://atidcollege.co.il/Xamples/bmi

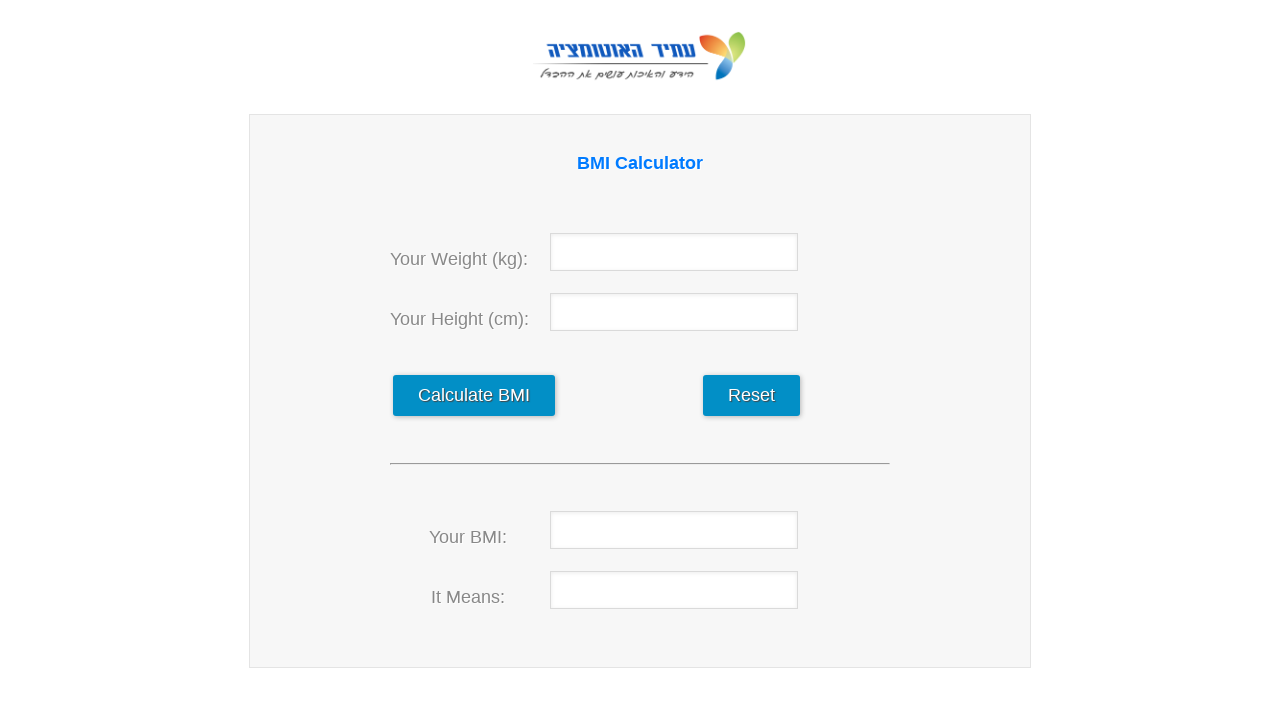

Entered weight value of 147 into weight field on #weight
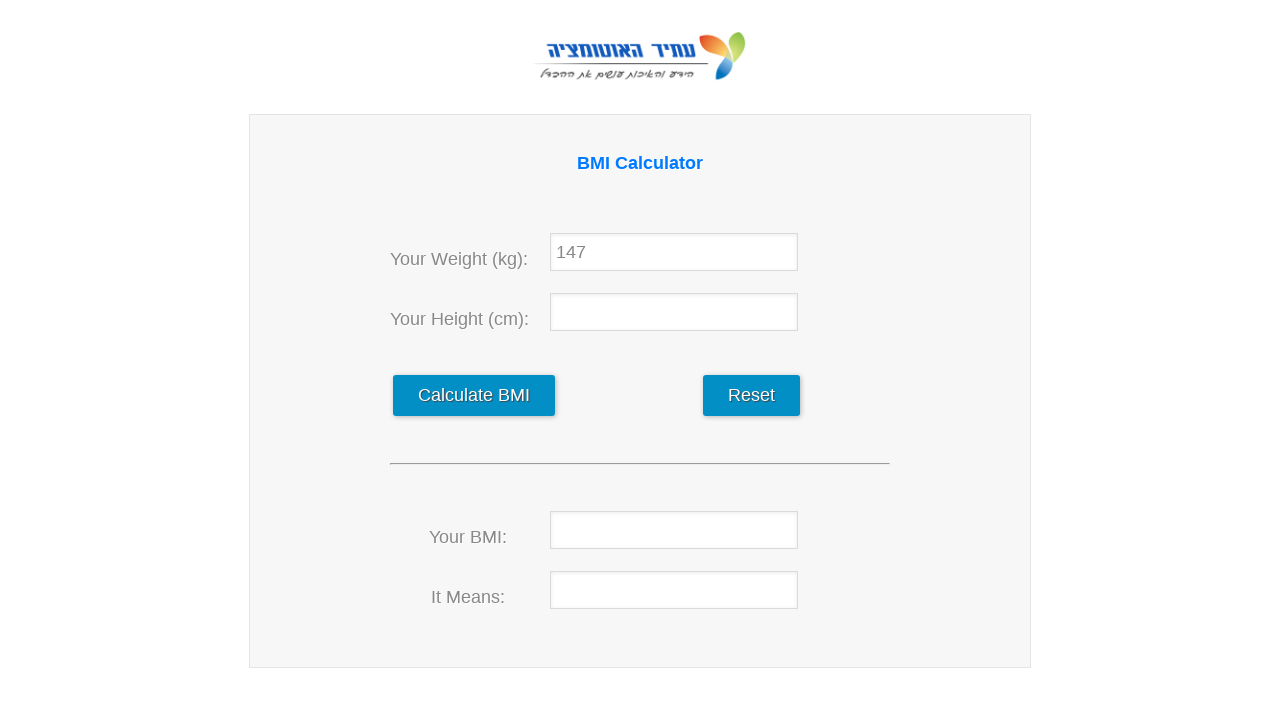

Entered height value of 216 into height field on input[name='height']
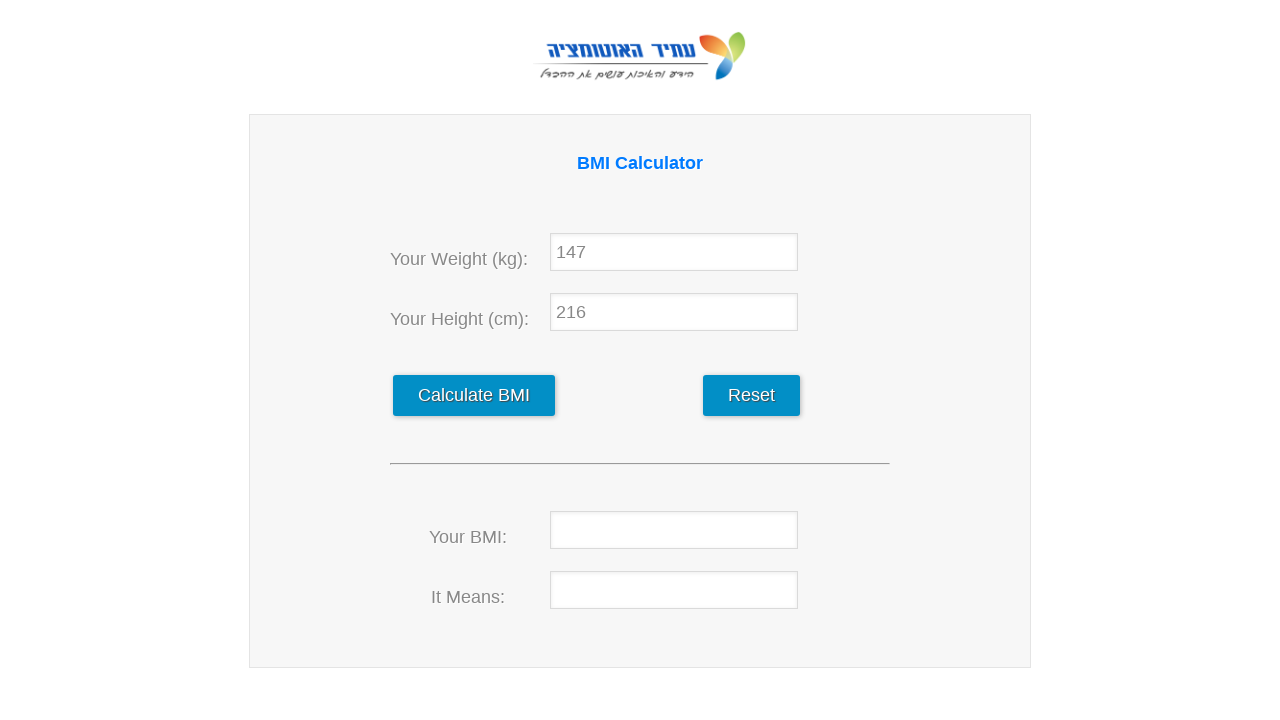

Clicked calculate button to compute BMI at (474, 396) on #calculate_data
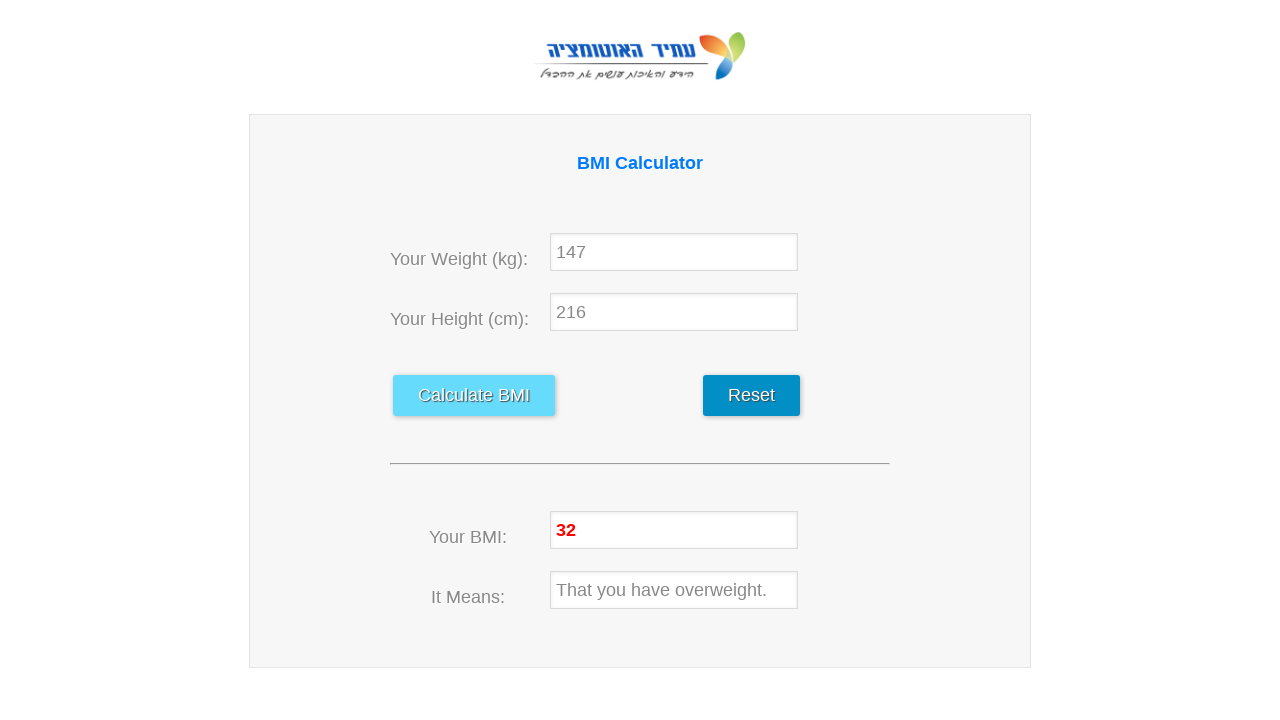

BMI result element appeared on page
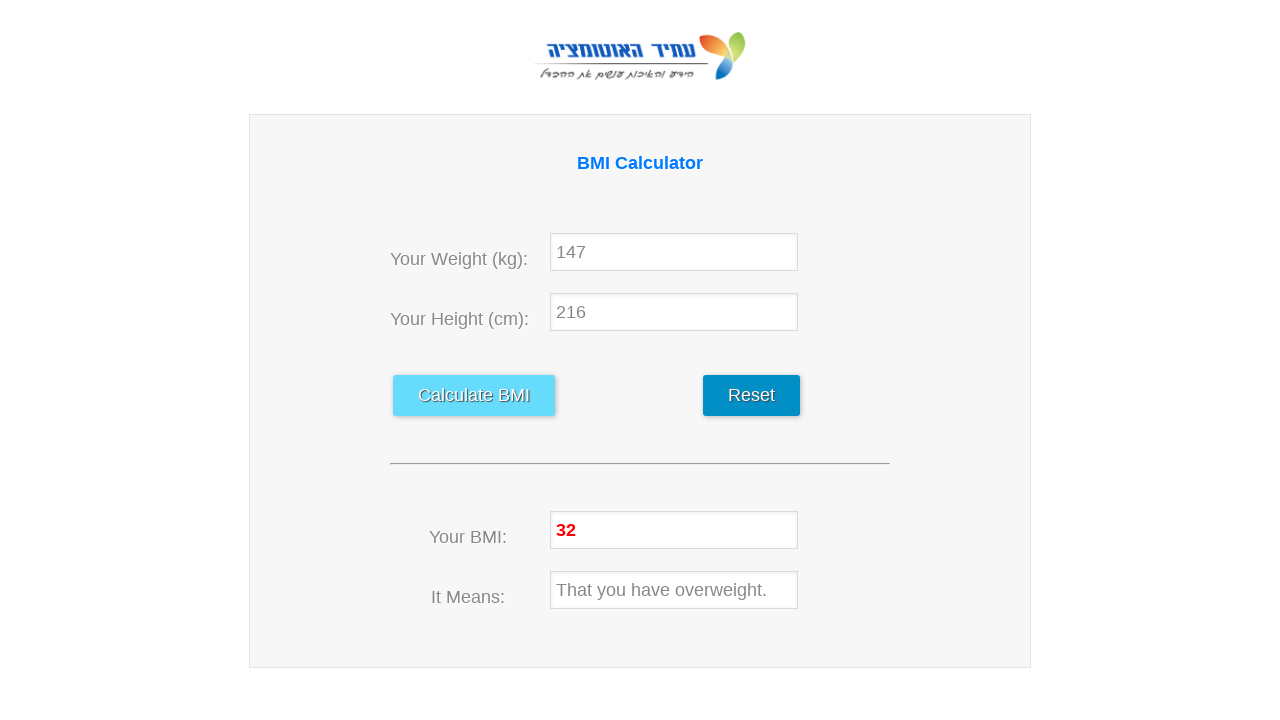

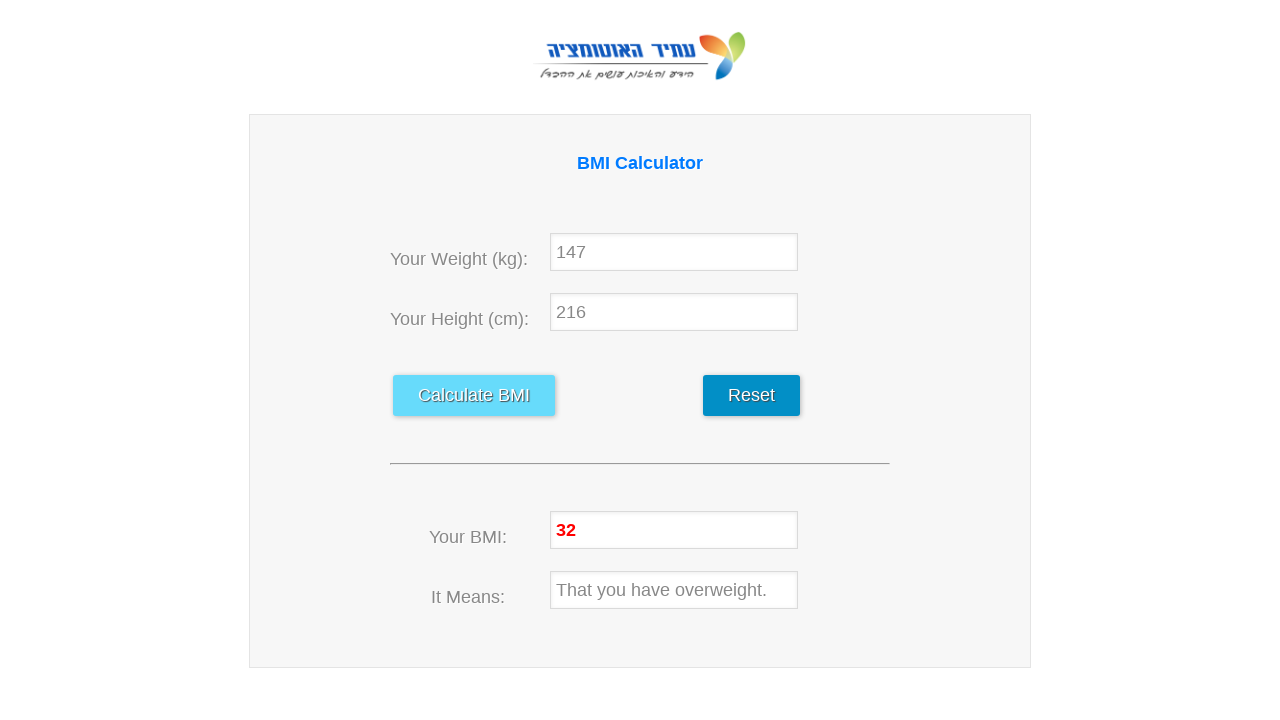